Tests handling of JavaScript prompt dialogs by clicking a button that triggers a prompt, entering text, and verifying the result is displayed on the page

Starting URL: https://demoqa.com/alerts

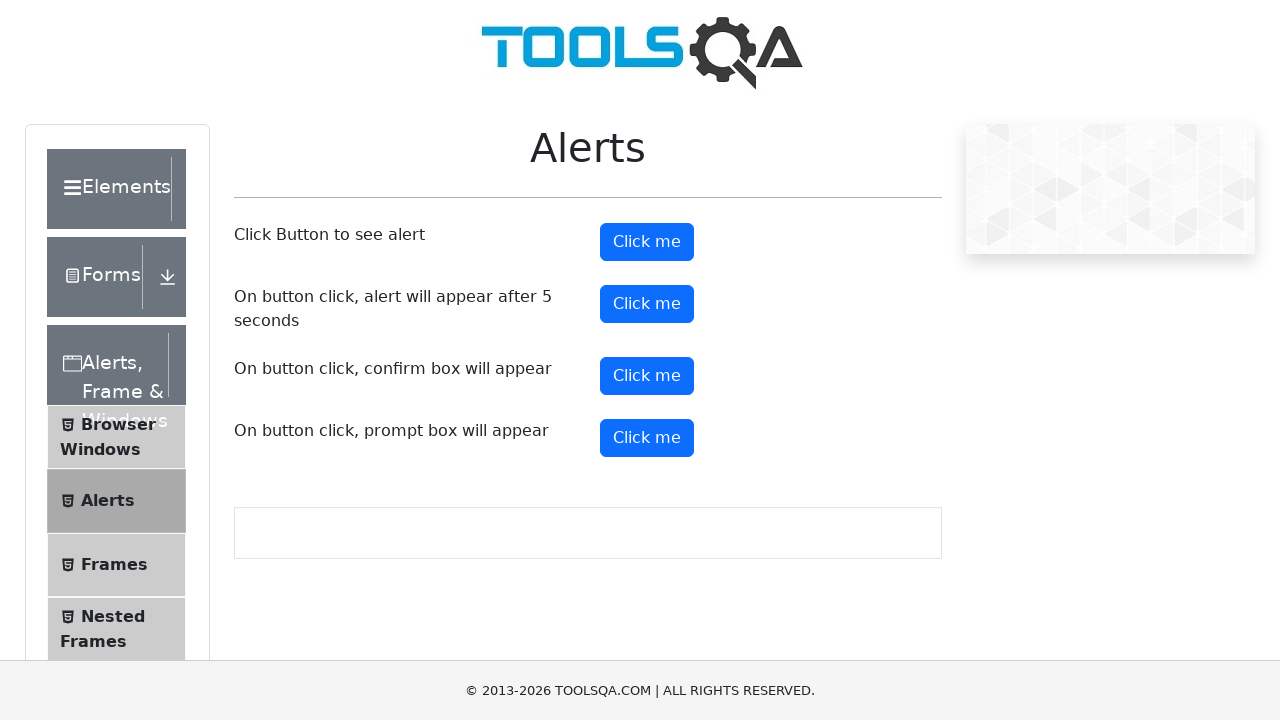

Set up dialog handler to accept prompt with text 'TestMessage123'
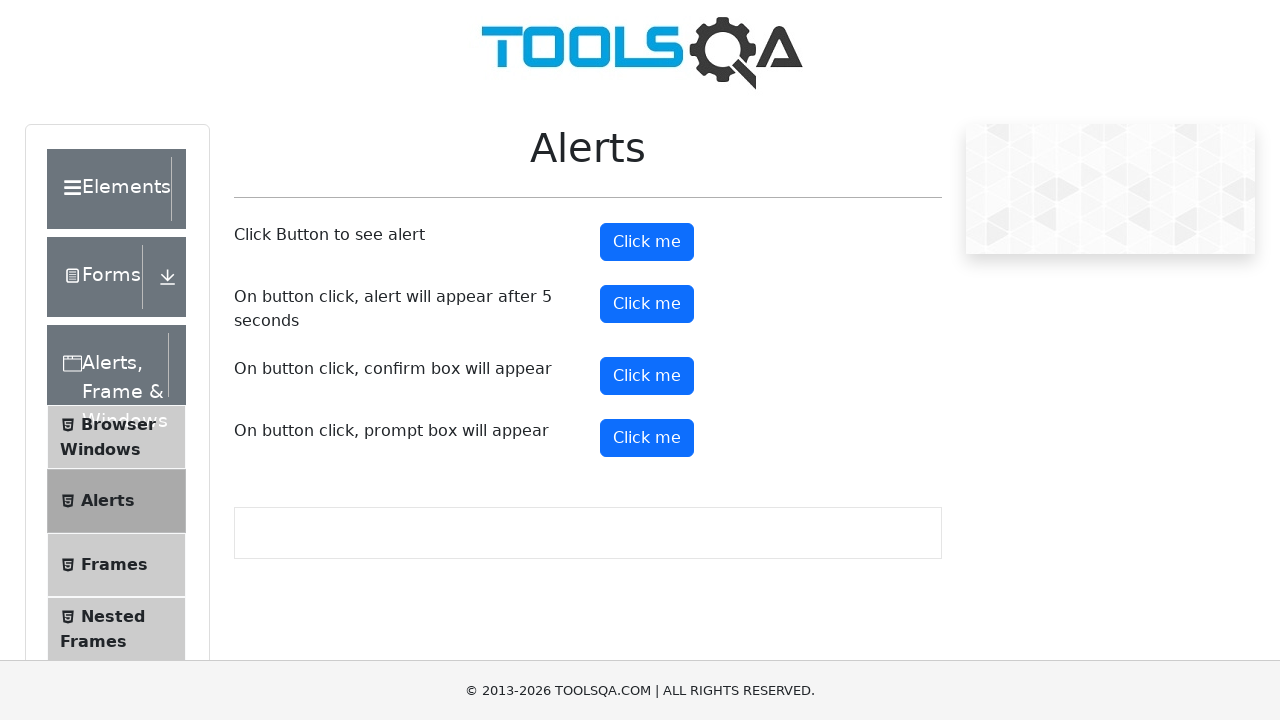

Clicked prompt button to trigger JavaScript prompt dialog at (647, 438) on #promtButton
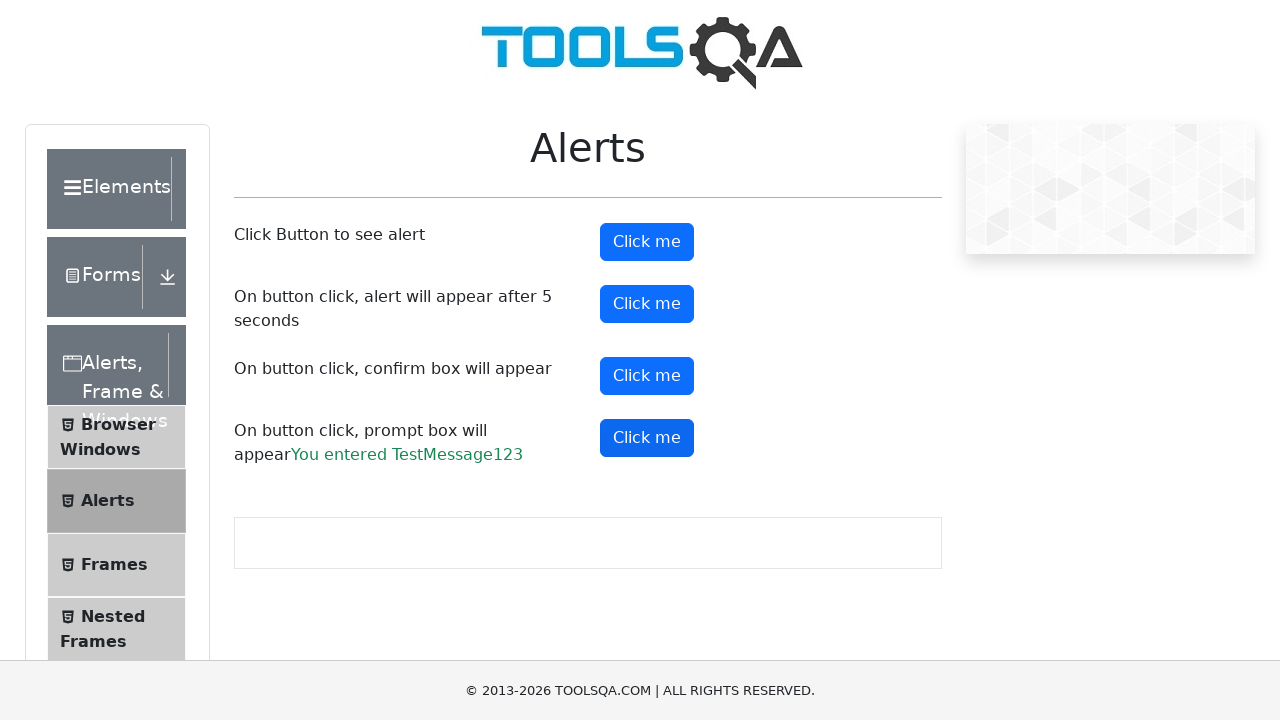

Prompt result element loaded on the page
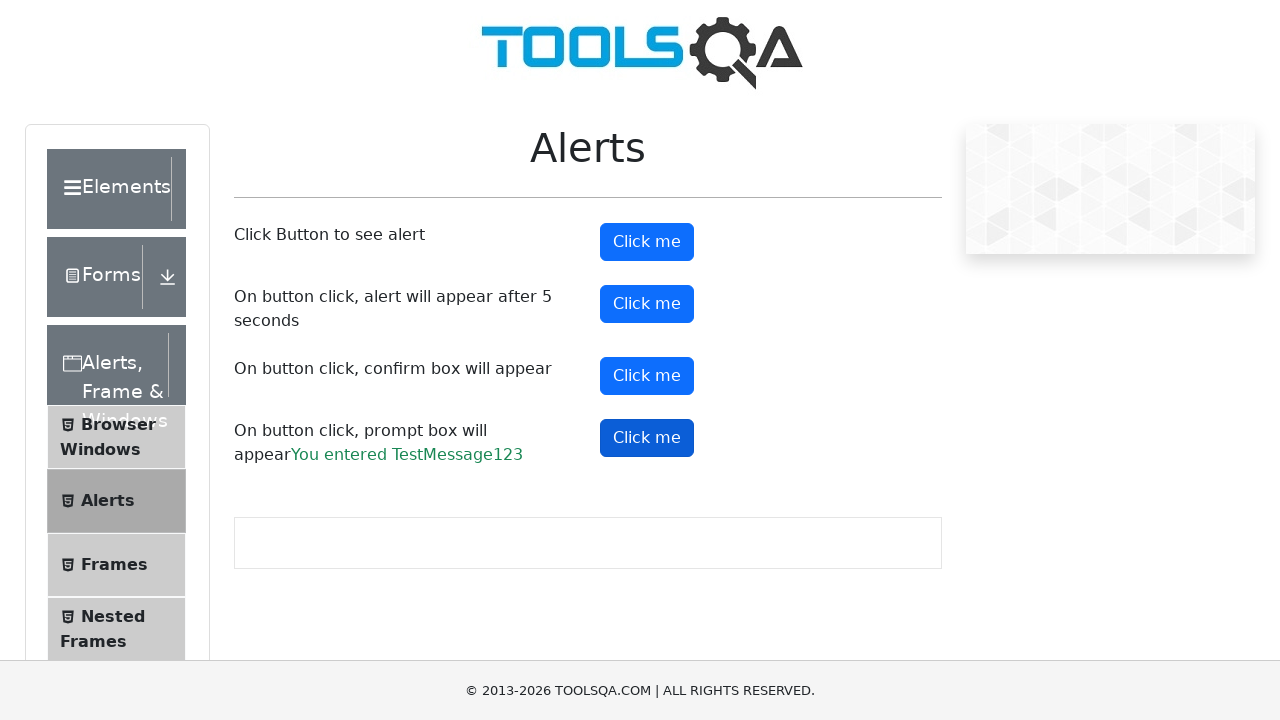

Verified that prompt result contains the entered text 'TestMessage123'
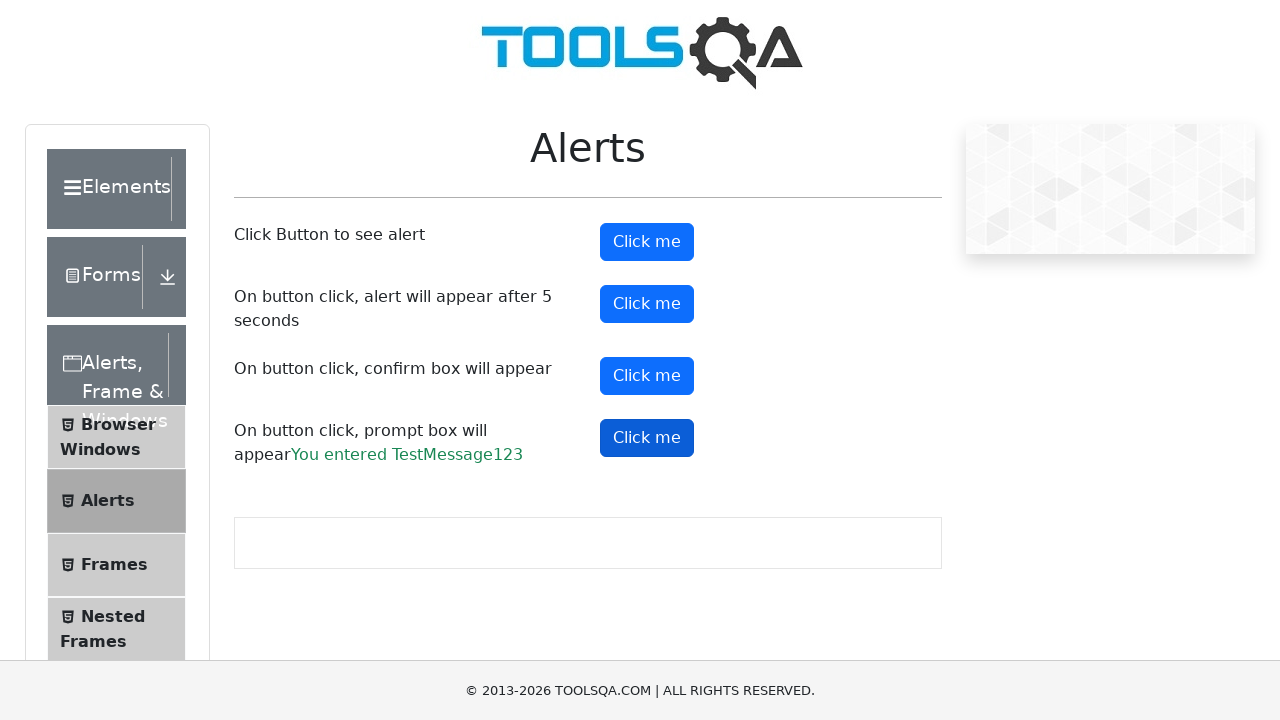

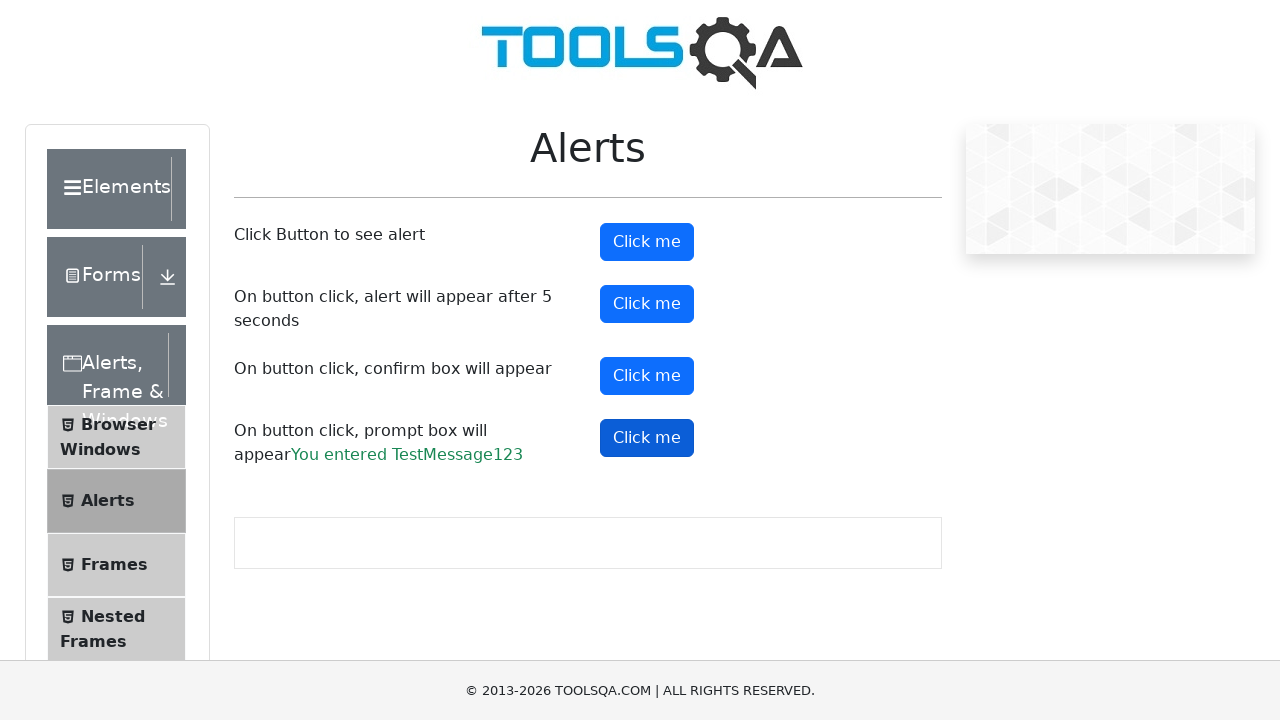